Tests navigation to Samsung Galaxy S6 product page by clicking on the product link and verifying the product title is displayed correctly

Starting URL: https://demoblaze.com/

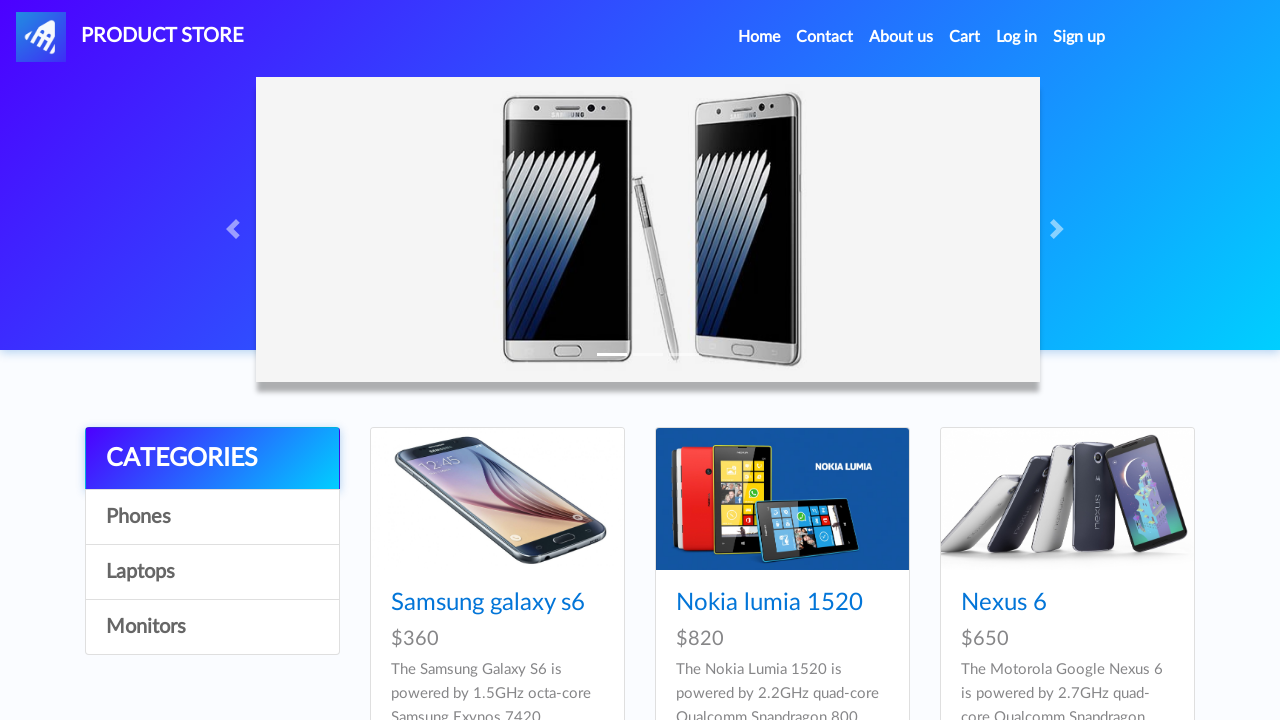

Clicked on Samsung Galaxy S6 product link at (488, 603) on xpath=//a[text()='Samsung galaxy s6']
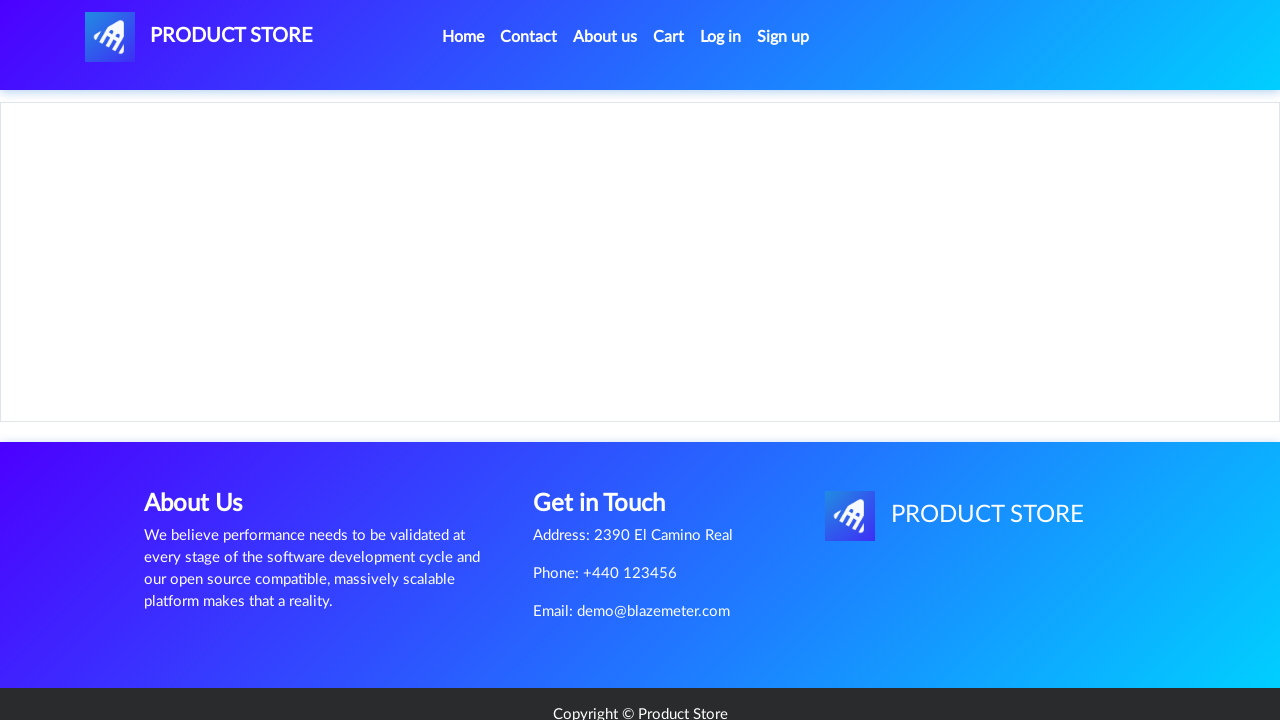

Product title element loaded
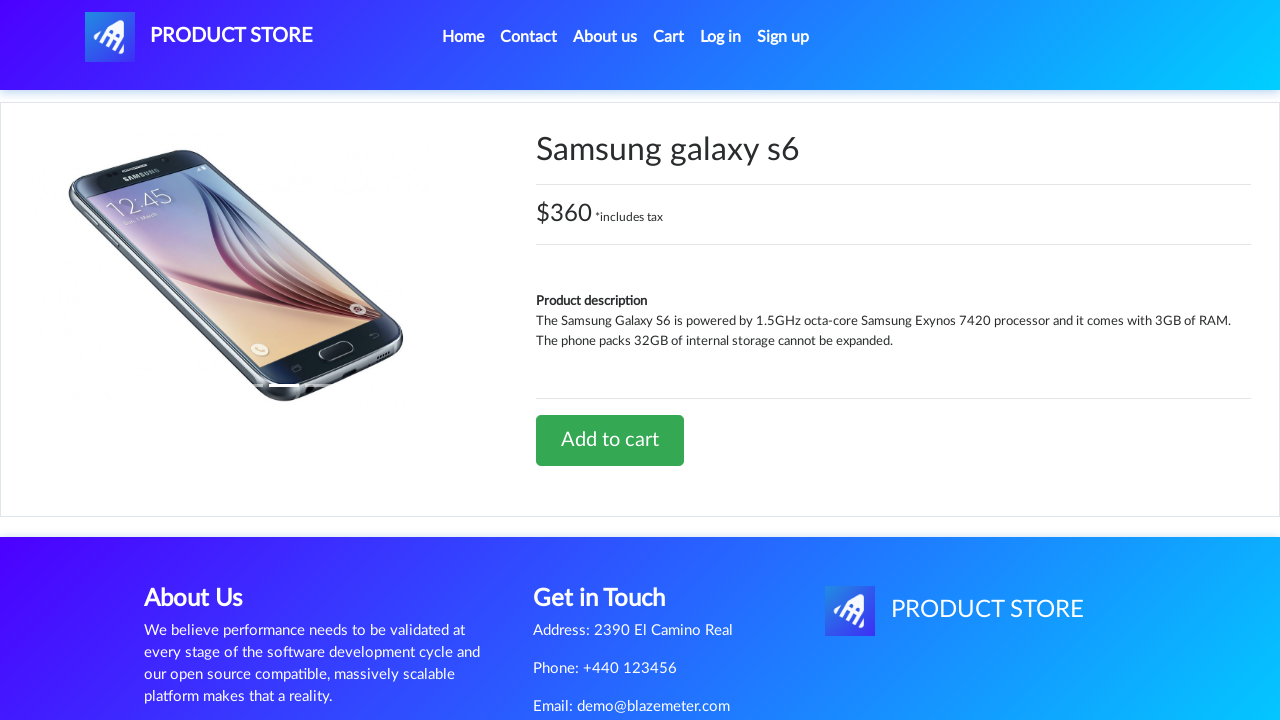

Located product title element
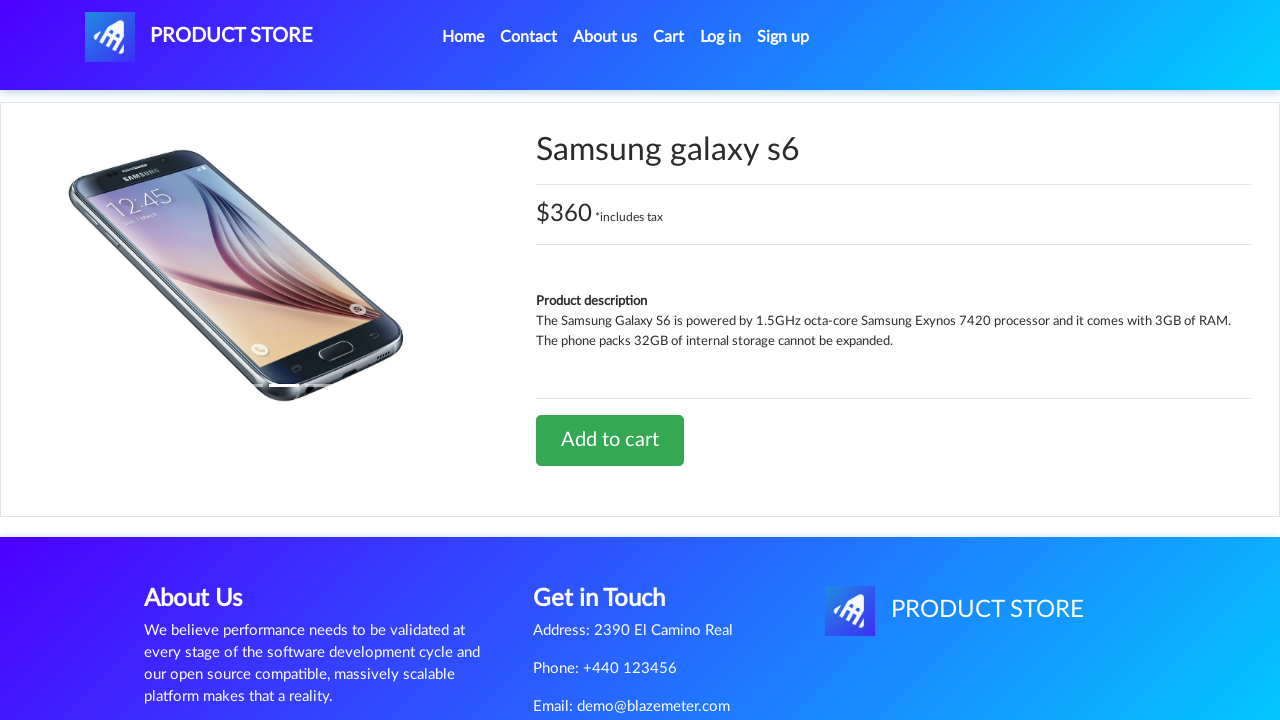

Verified product title is 'Samsung galaxy s6'
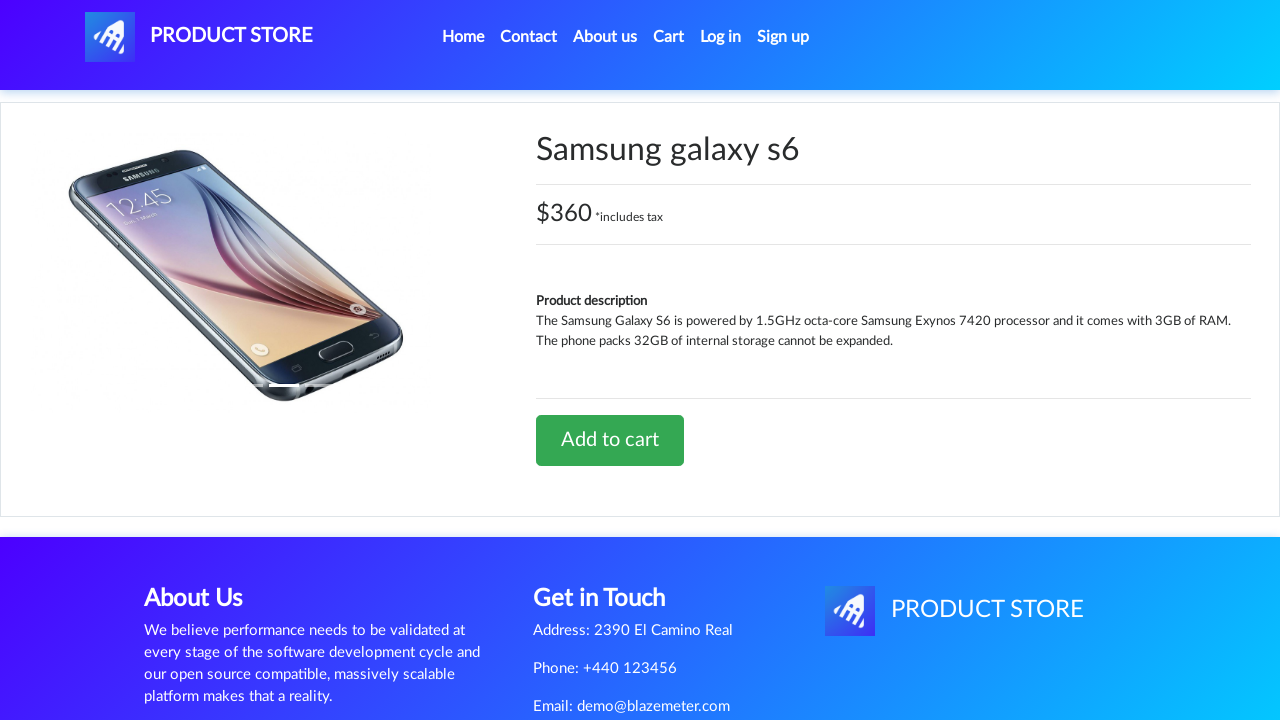

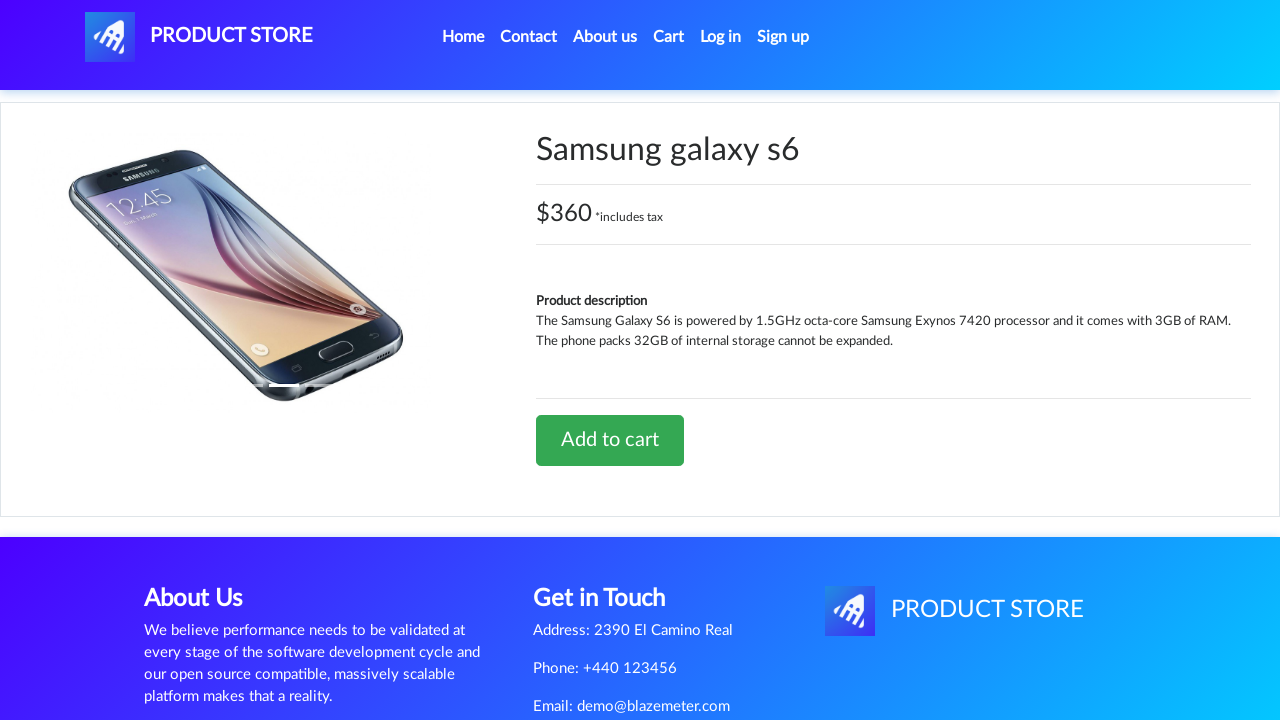